Switches the website language to English by clicking the English language button.

Starting URL: https://mr-usackiy.github.io/amici-D-italia/index.html#

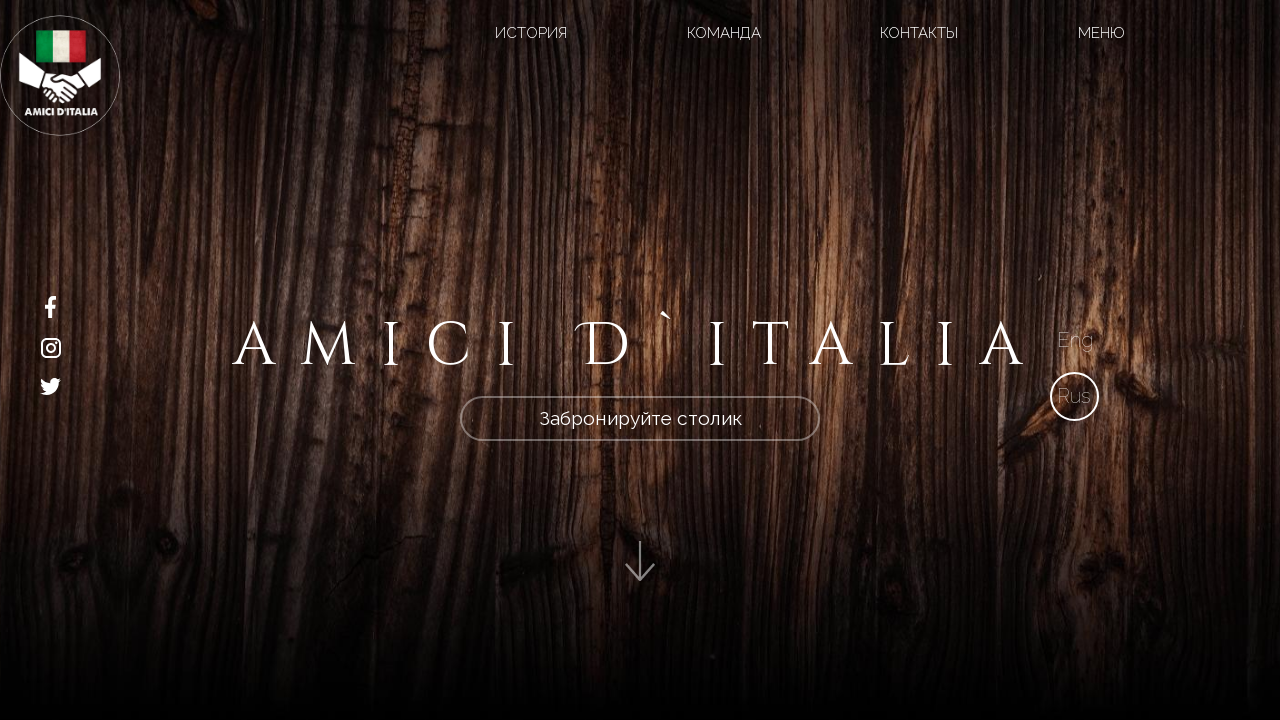

Clicked English language button at (1075, 340) on xpath=/html/body/div[2]/section/div[2]/div[1]/div[1]/a
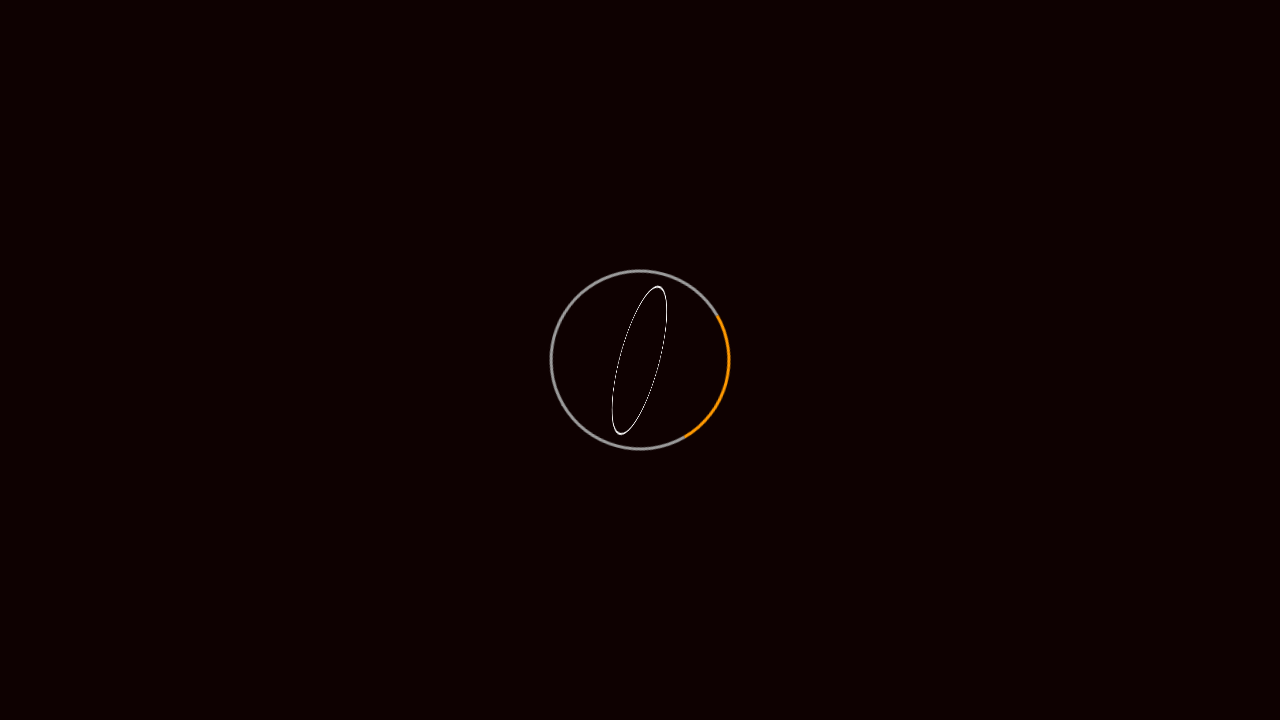

Waited for language change to take effect
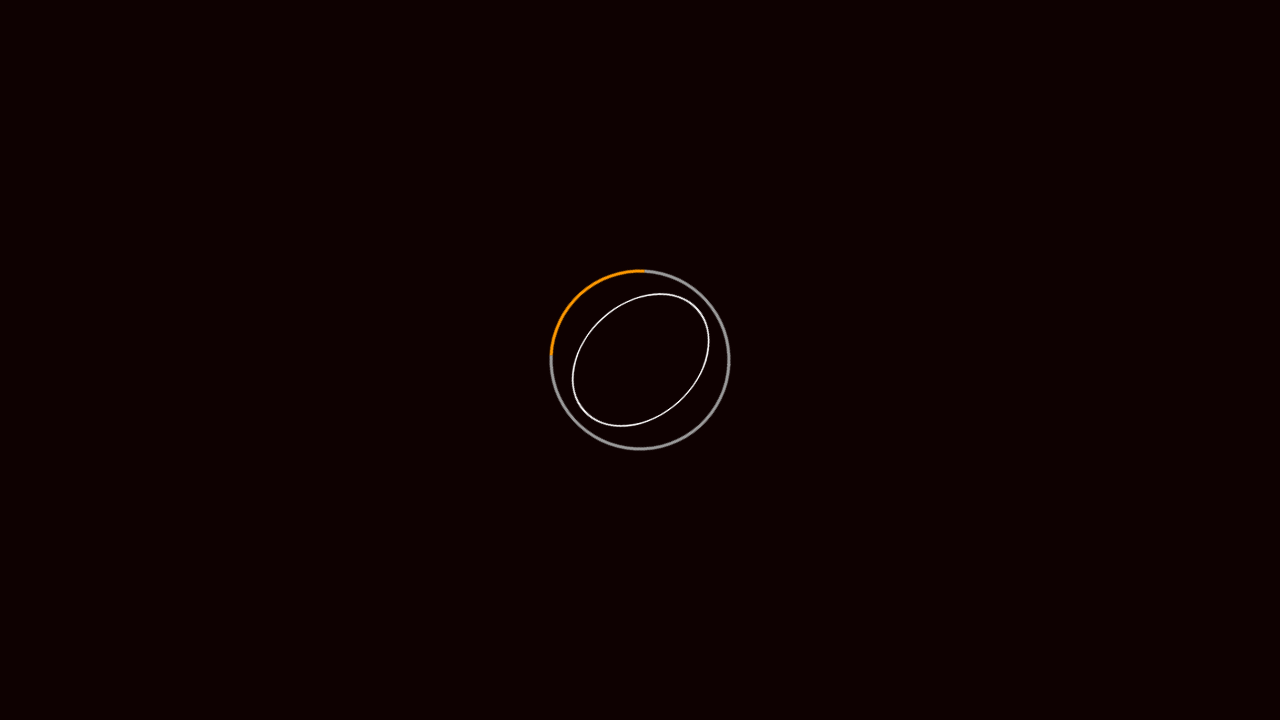

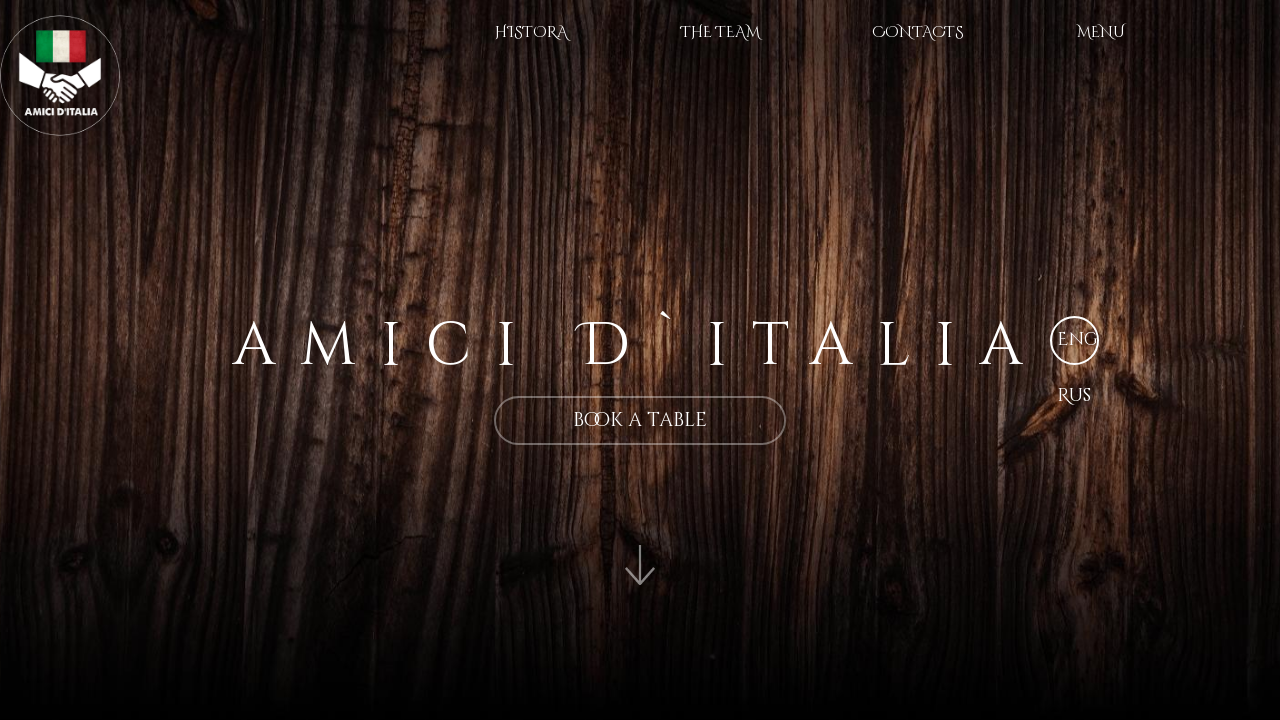